Navigates to W3Schools HTML tables tutorial page and verifies the example customers table is displayed with its rows and data.

Starting URL: https://www.w3schools.com/html/html_tables.asp

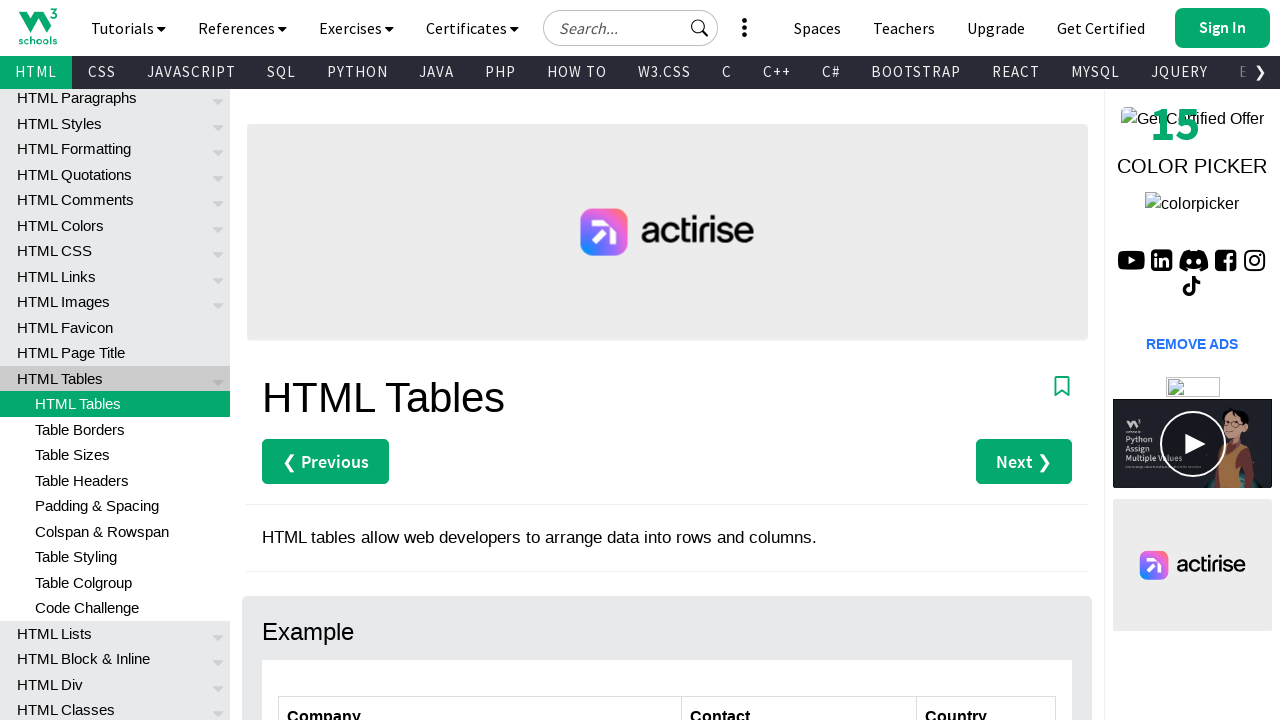

Navigated to W3Schools HTML tables tutorial page
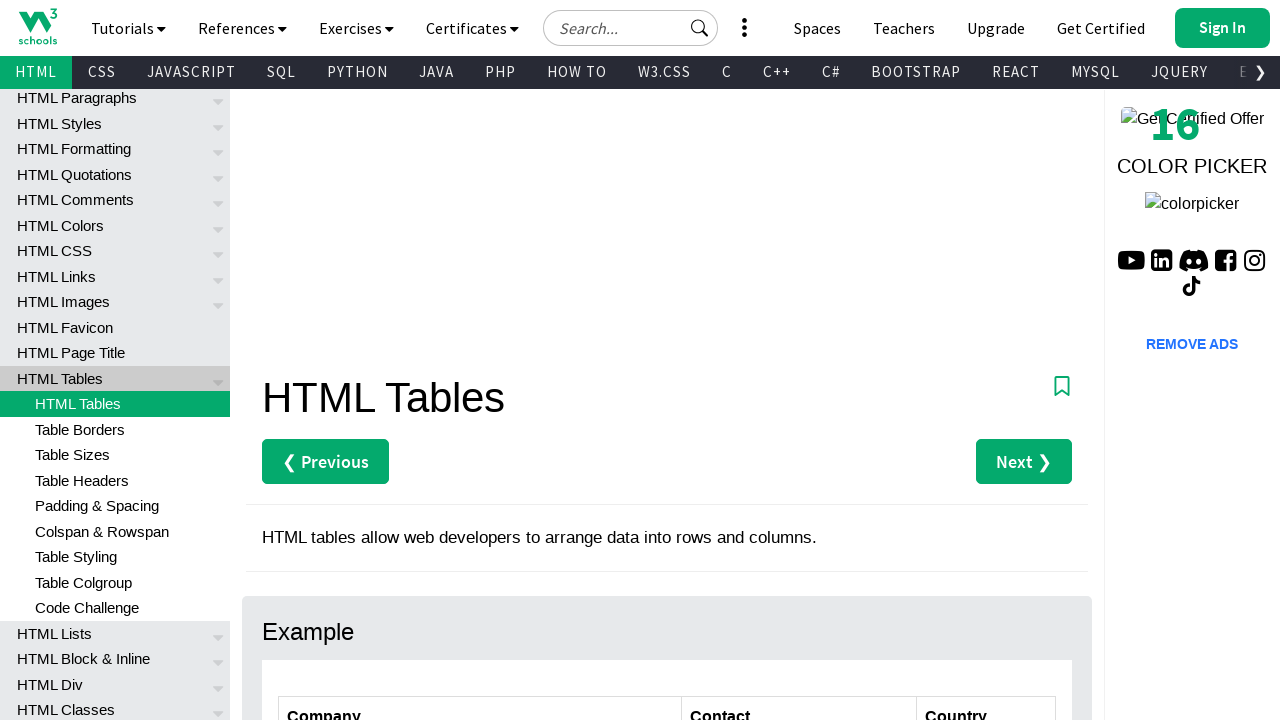

Customers table selector (#customers) is visible
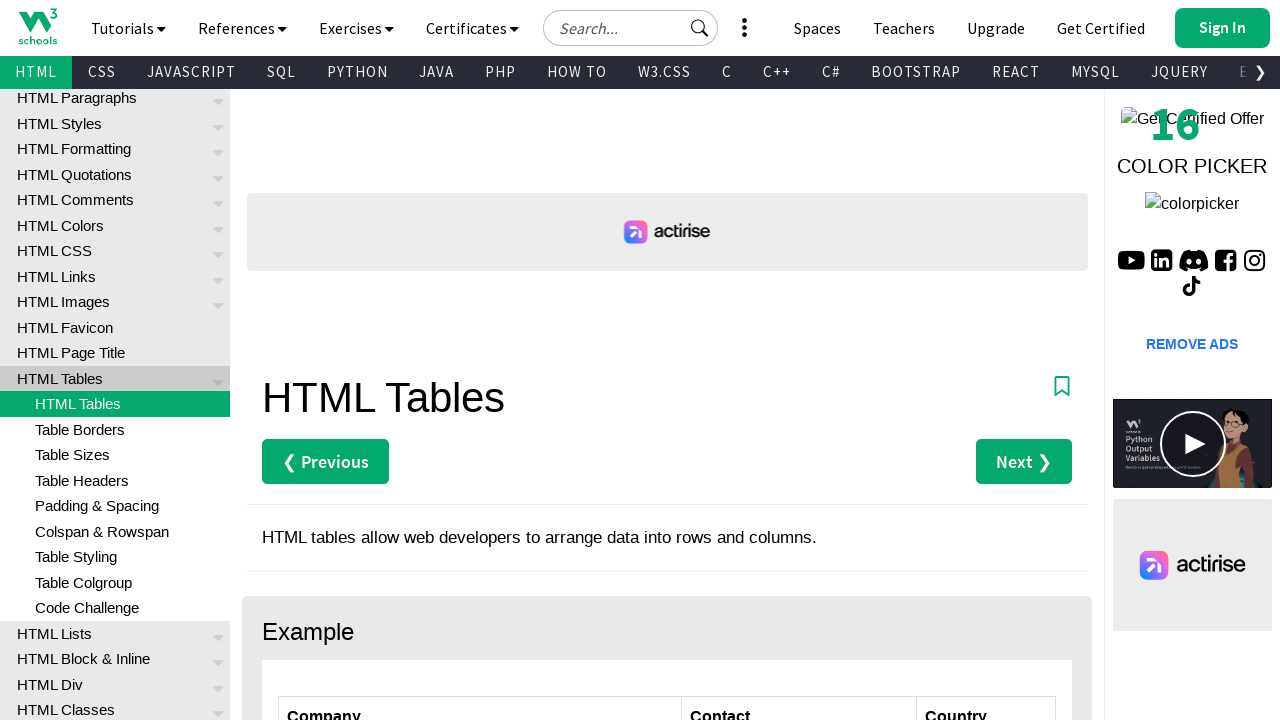

Located all table rows in customers table
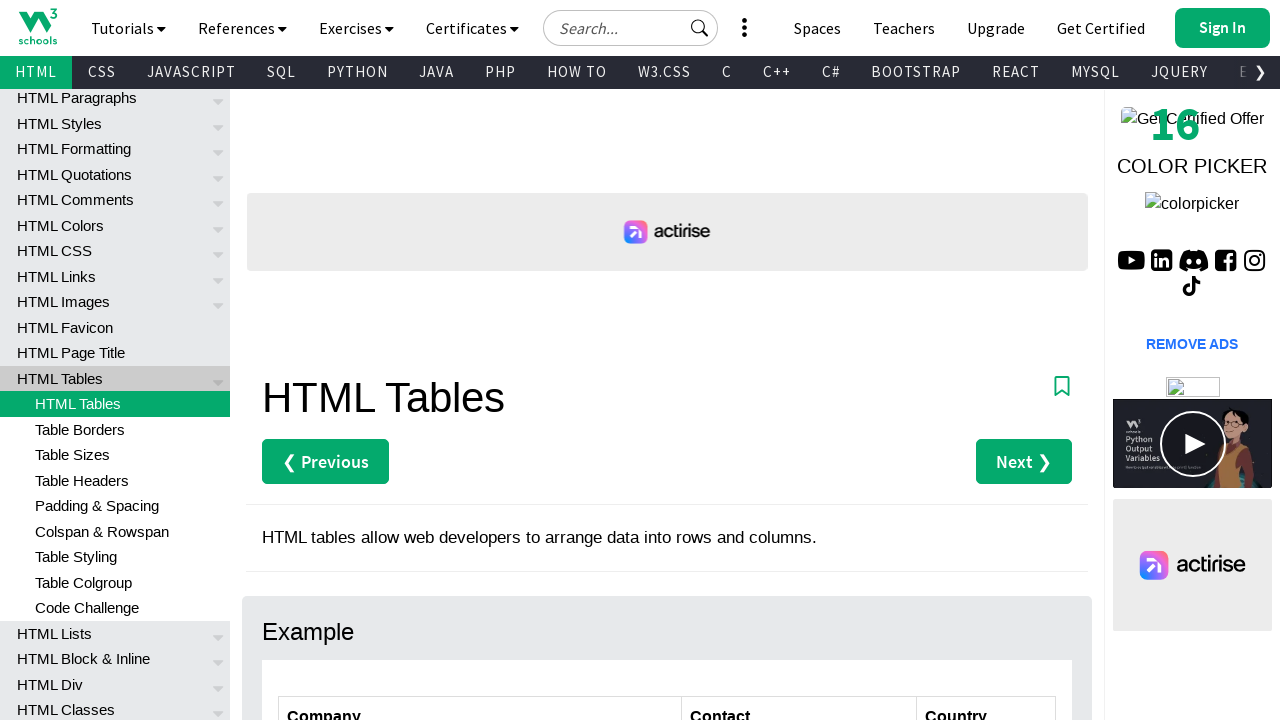

Counted 7 rows in the customers table
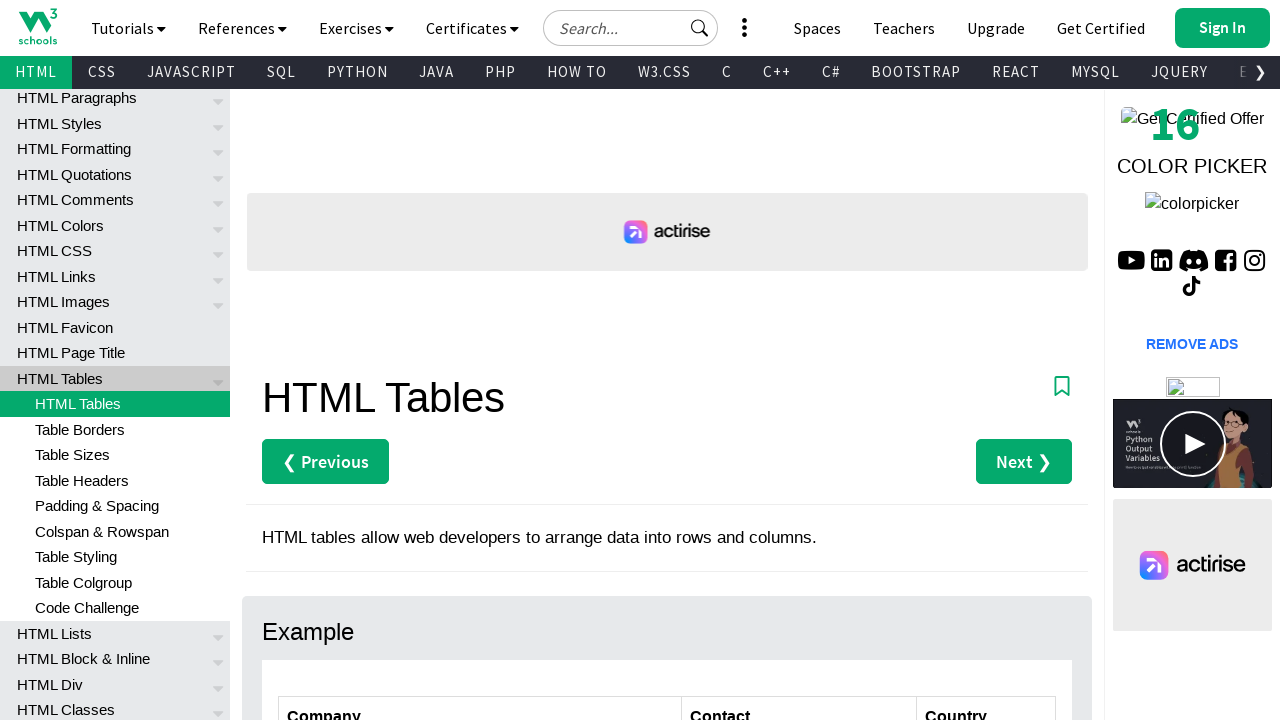

Assertion passed: table contains 7 rows (more than 1)
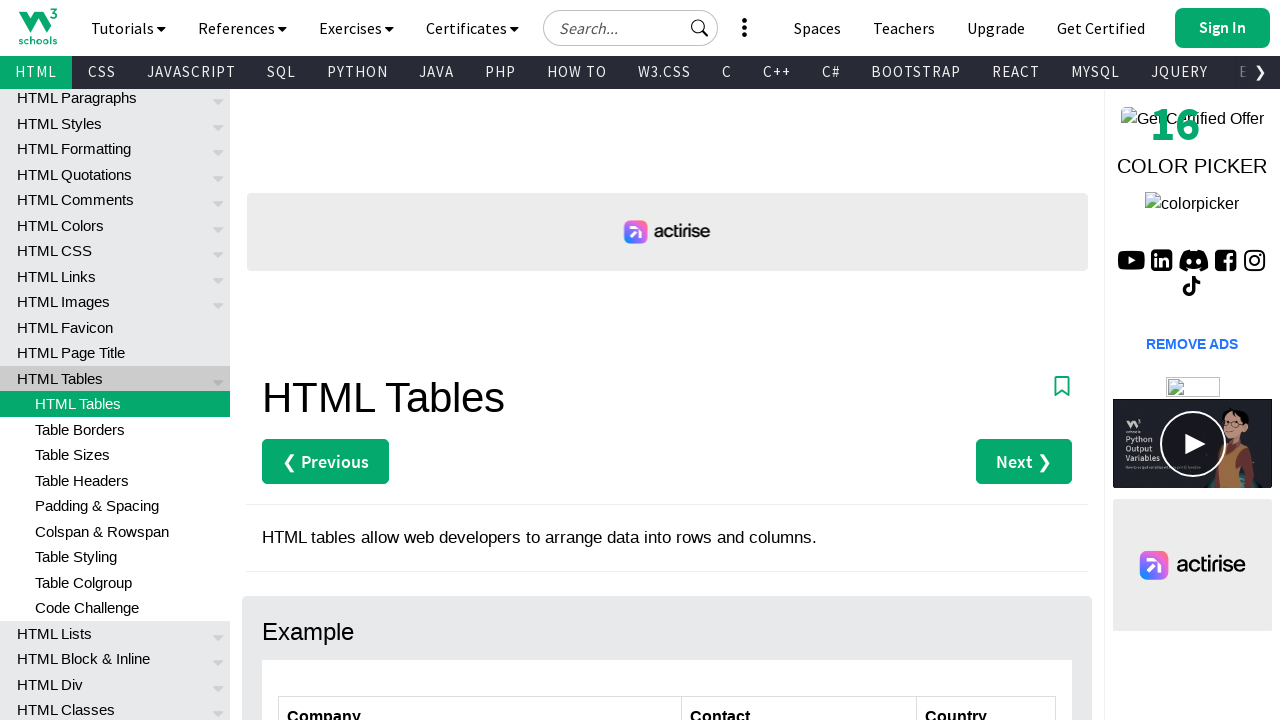

Located first company name cell in table
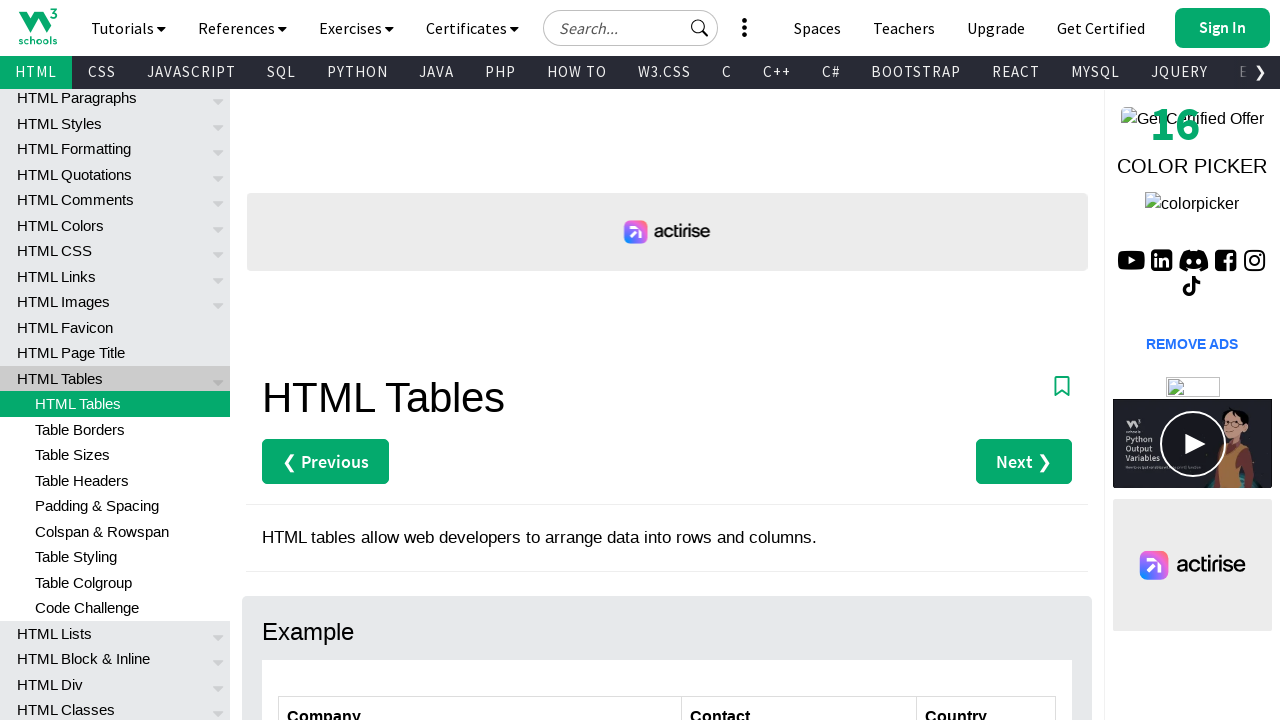

First company name cell is visible and ready for interaction
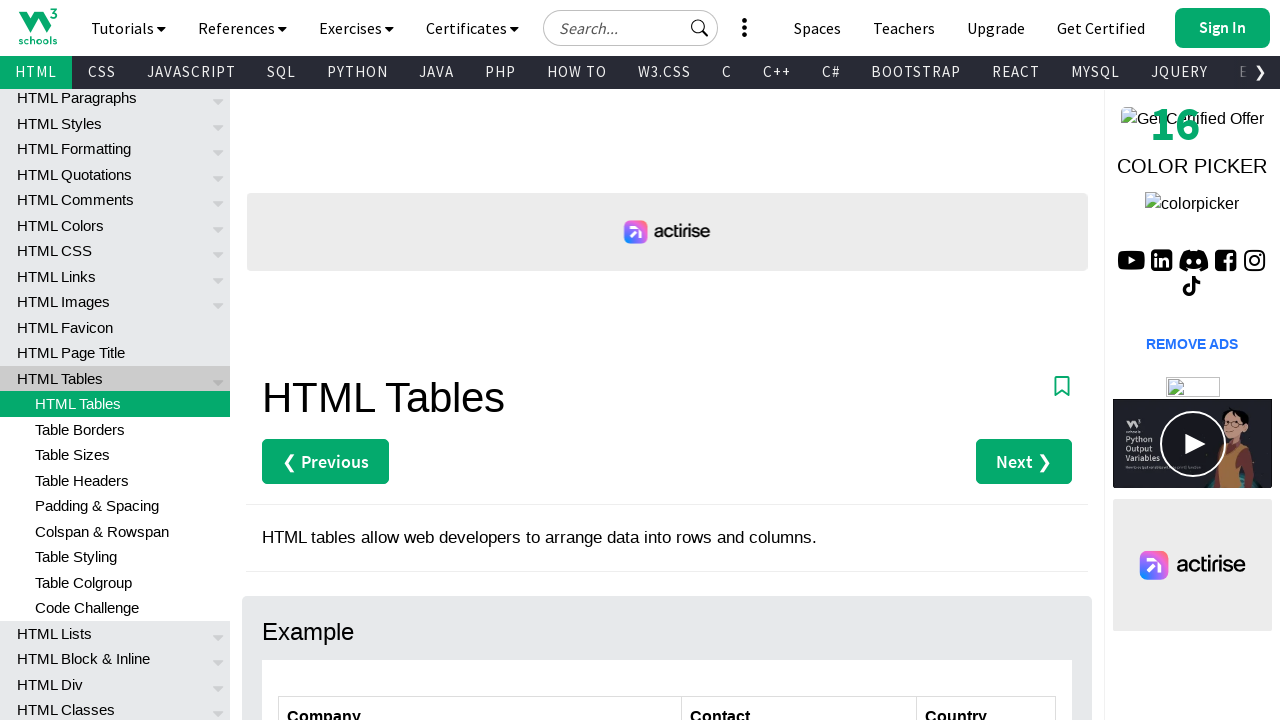

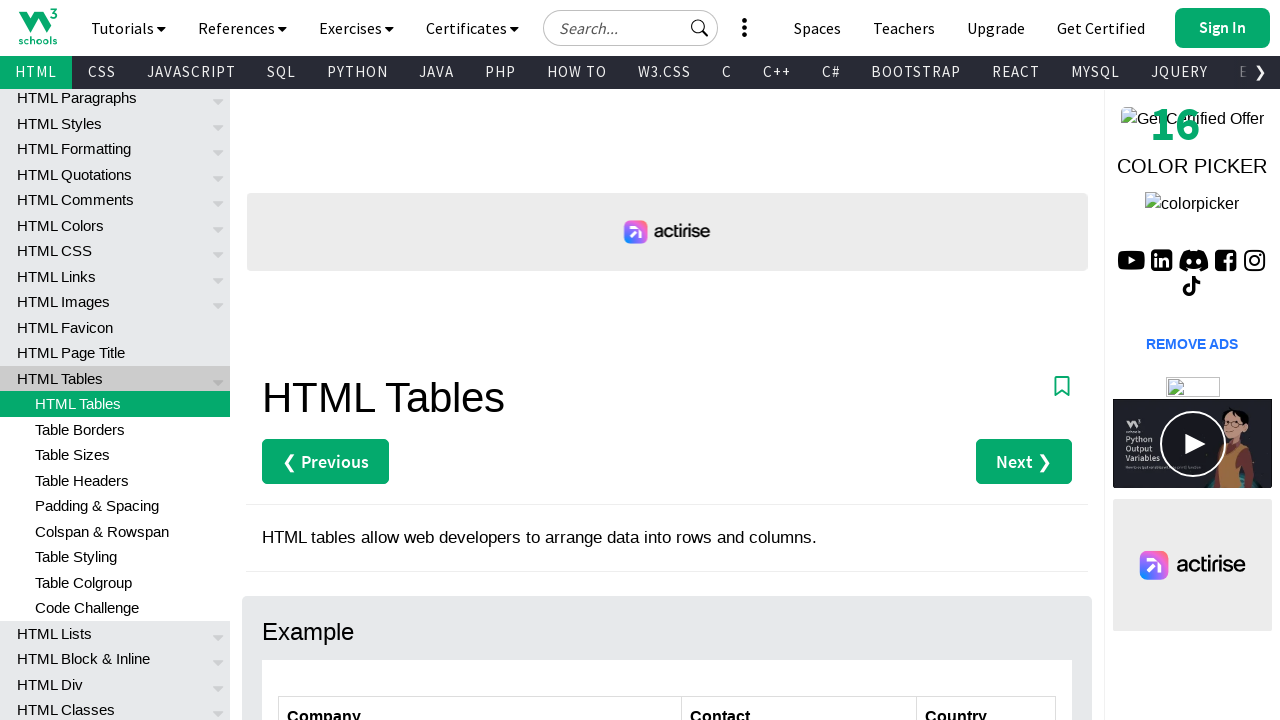